Tests negative assertions - verifies that certain elements are not present when form is submitted empty

Starting URL: https://practice-react.sdetunicorns.com/contact

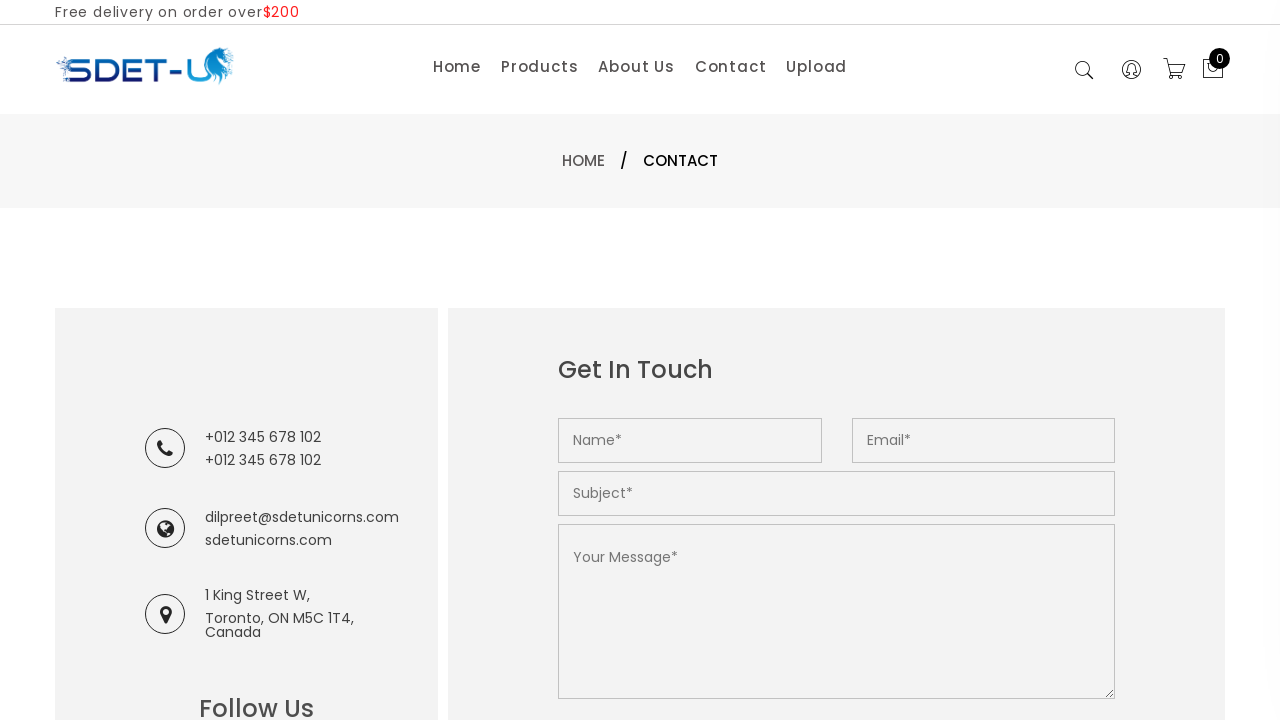

Clicked submit button without filling any form fields at (628, 360) on .submit
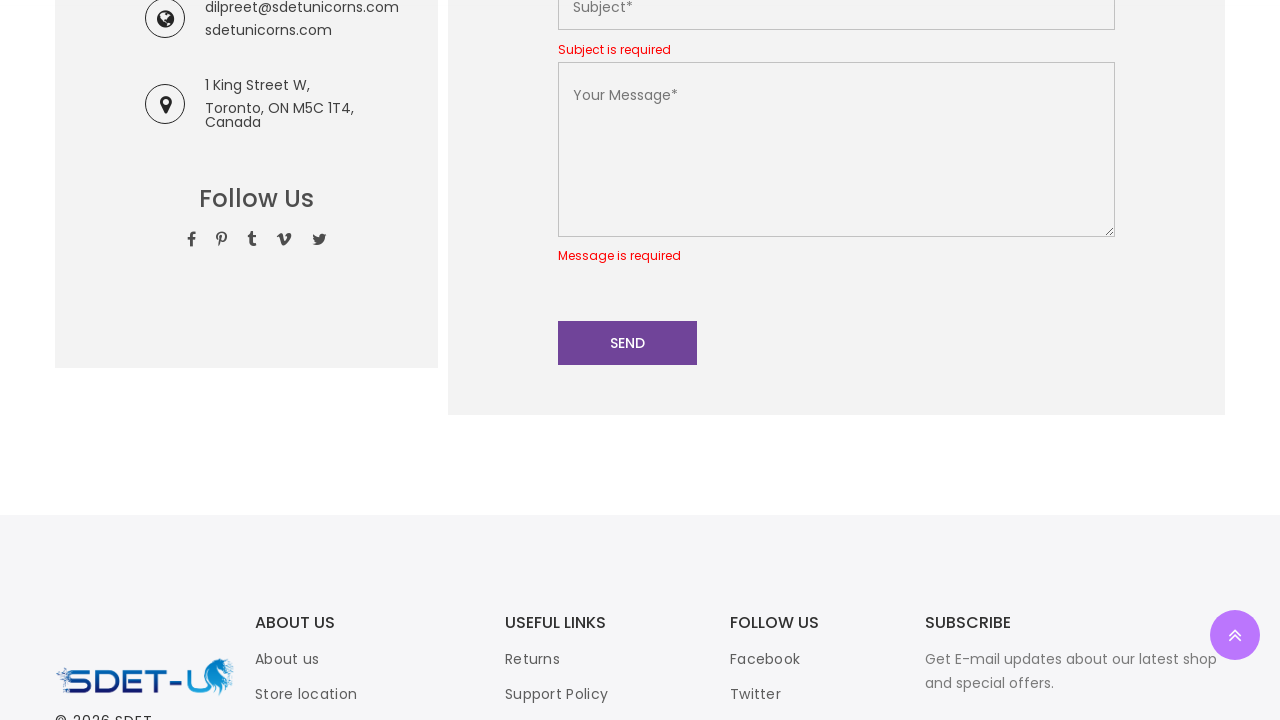

Verified 'Email is optional' text is not visible
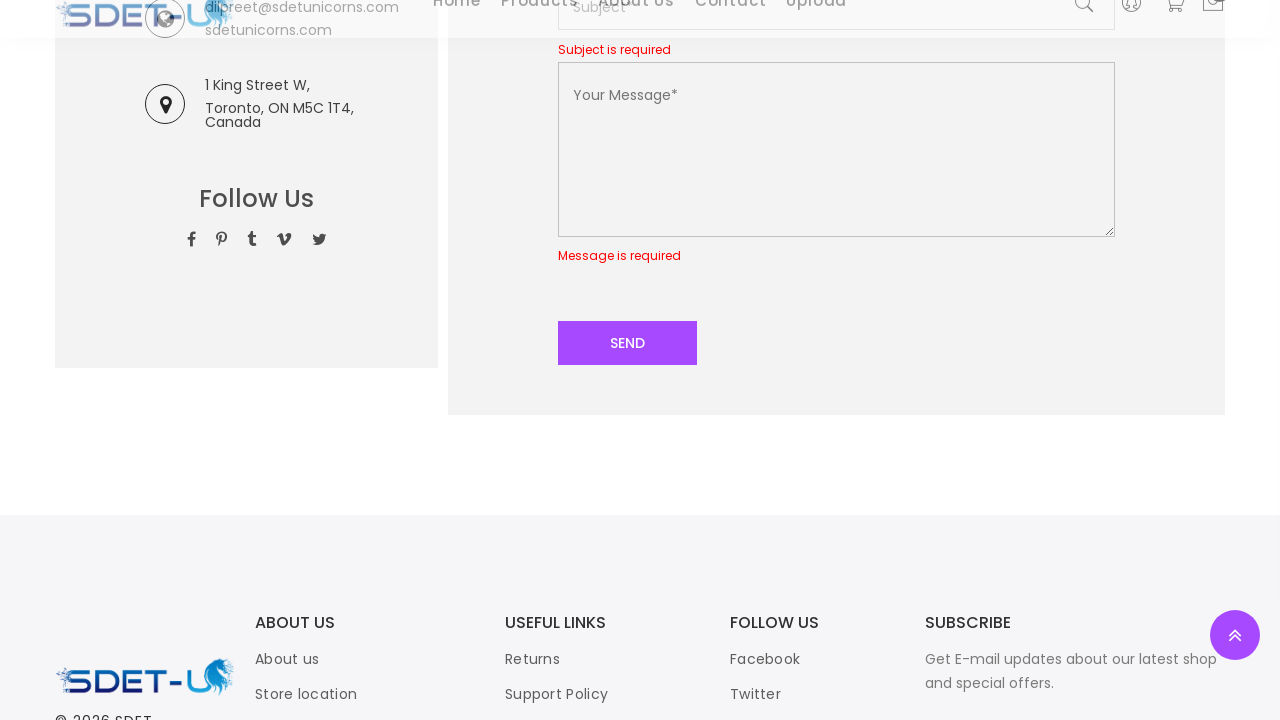

Retrieved error message text from .error-message element
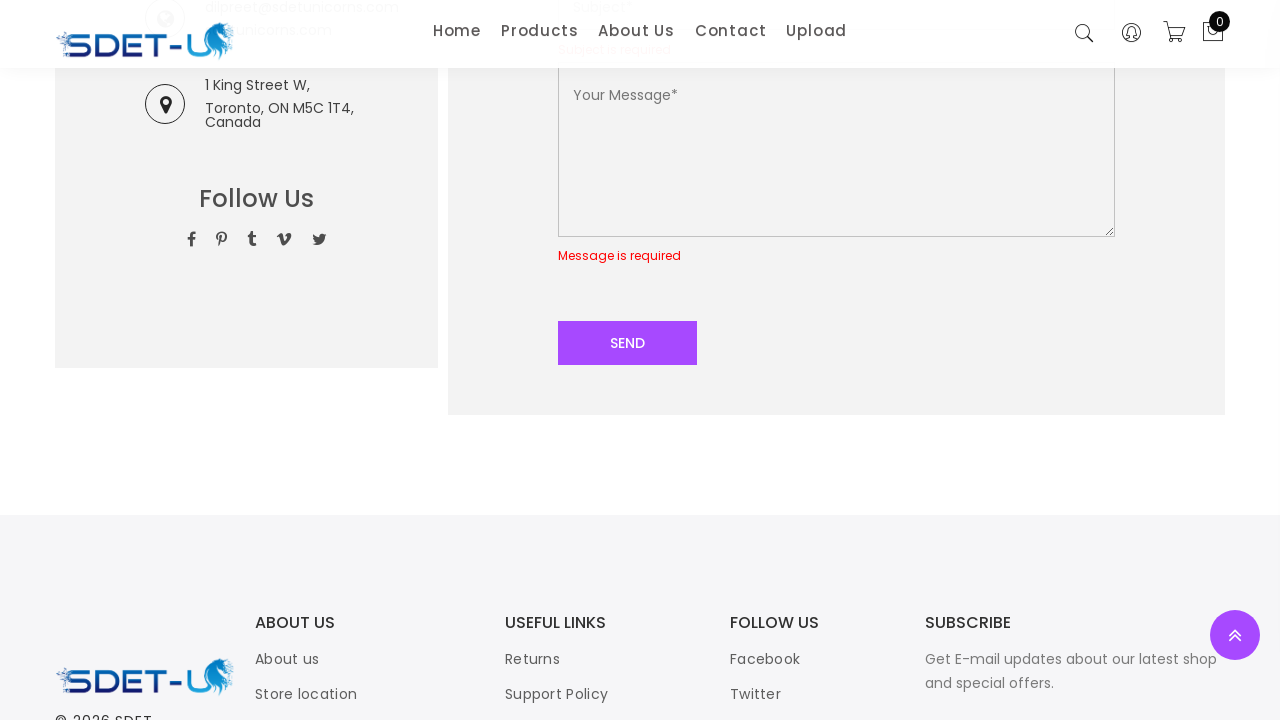

Verified error message contains 'Message' text
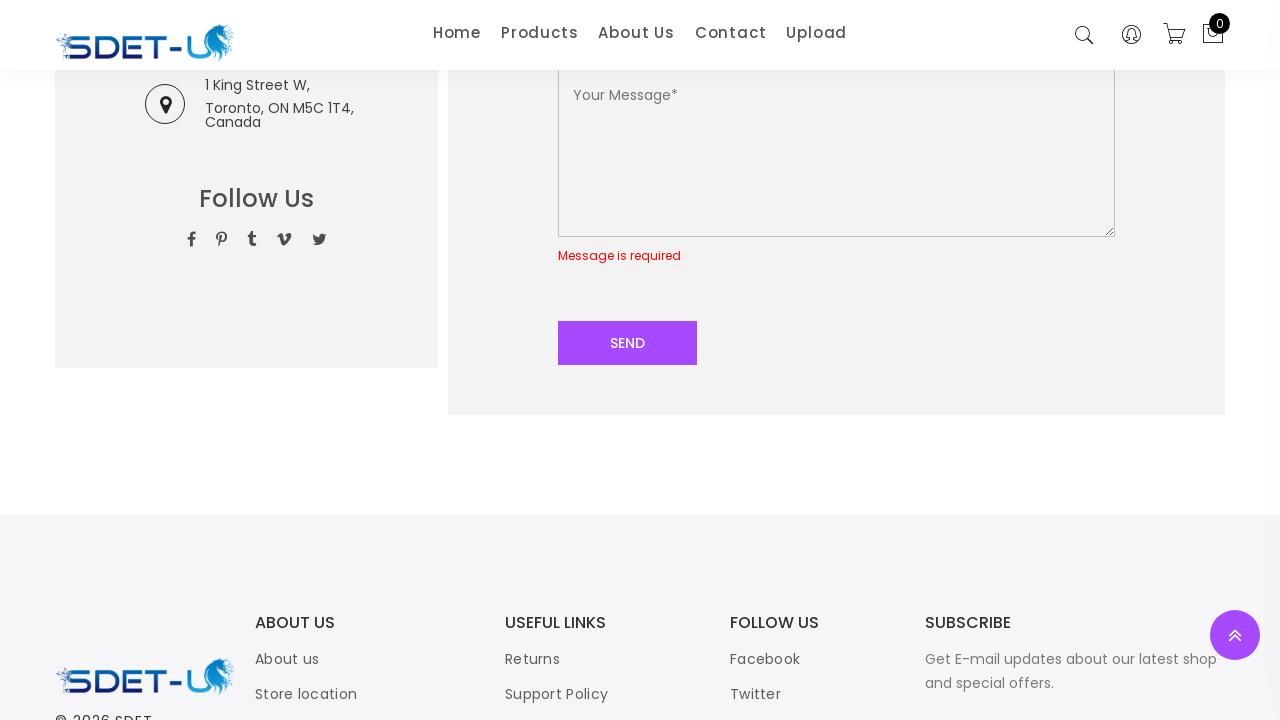

Verified toast notification content is not present on page
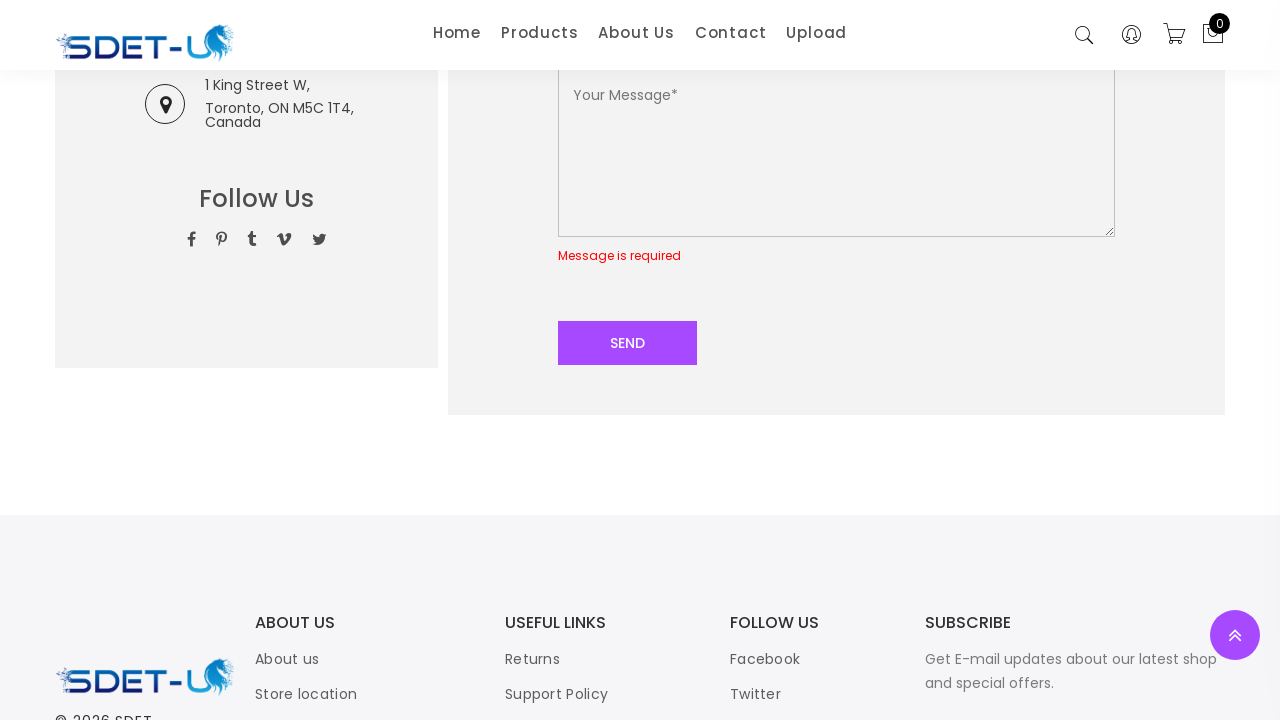

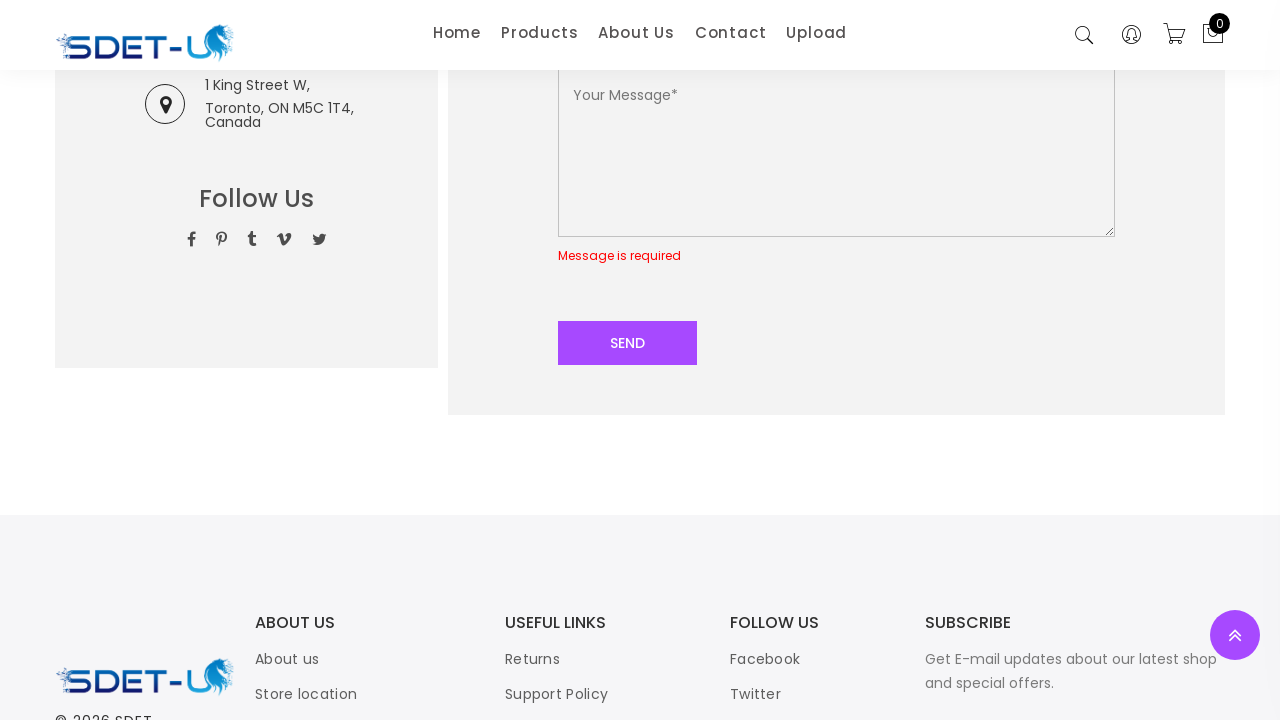